Tests window handling functionality by opening a new window and switching between parent and child windows

Starting URL: https://www.hyrtutorials.com/p/window-handles-practice.html

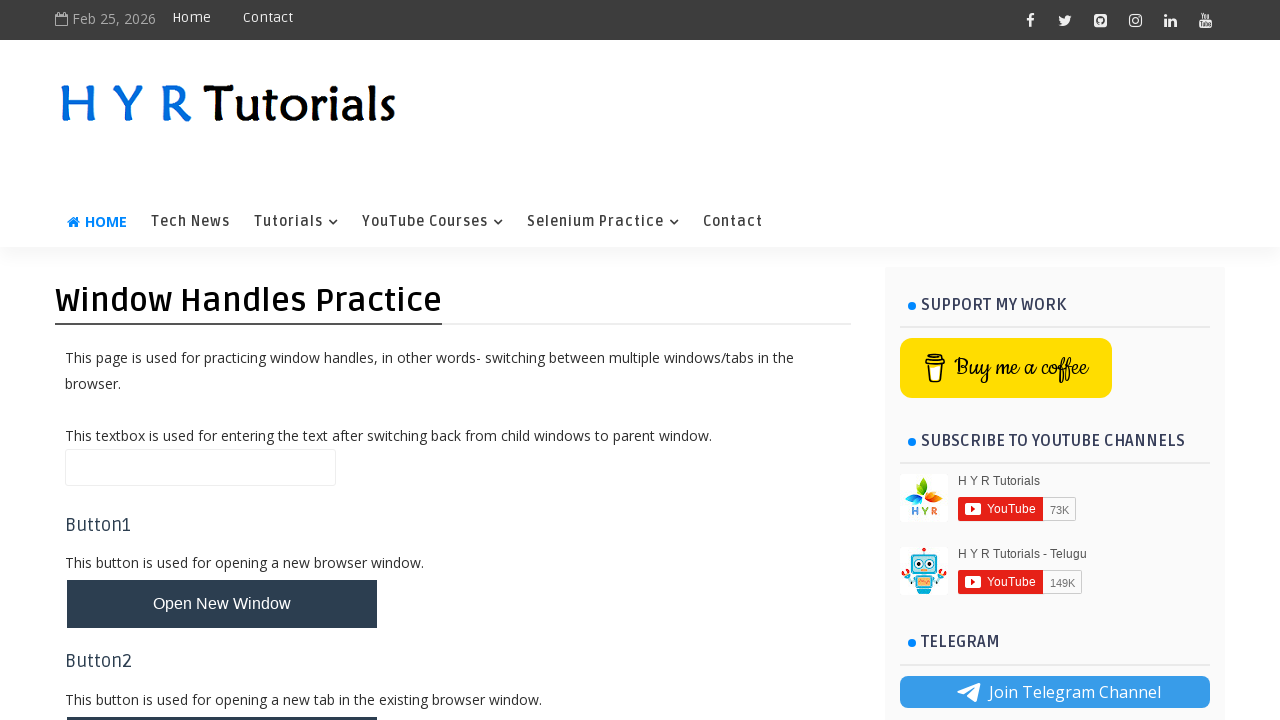

Stored reference to parent page
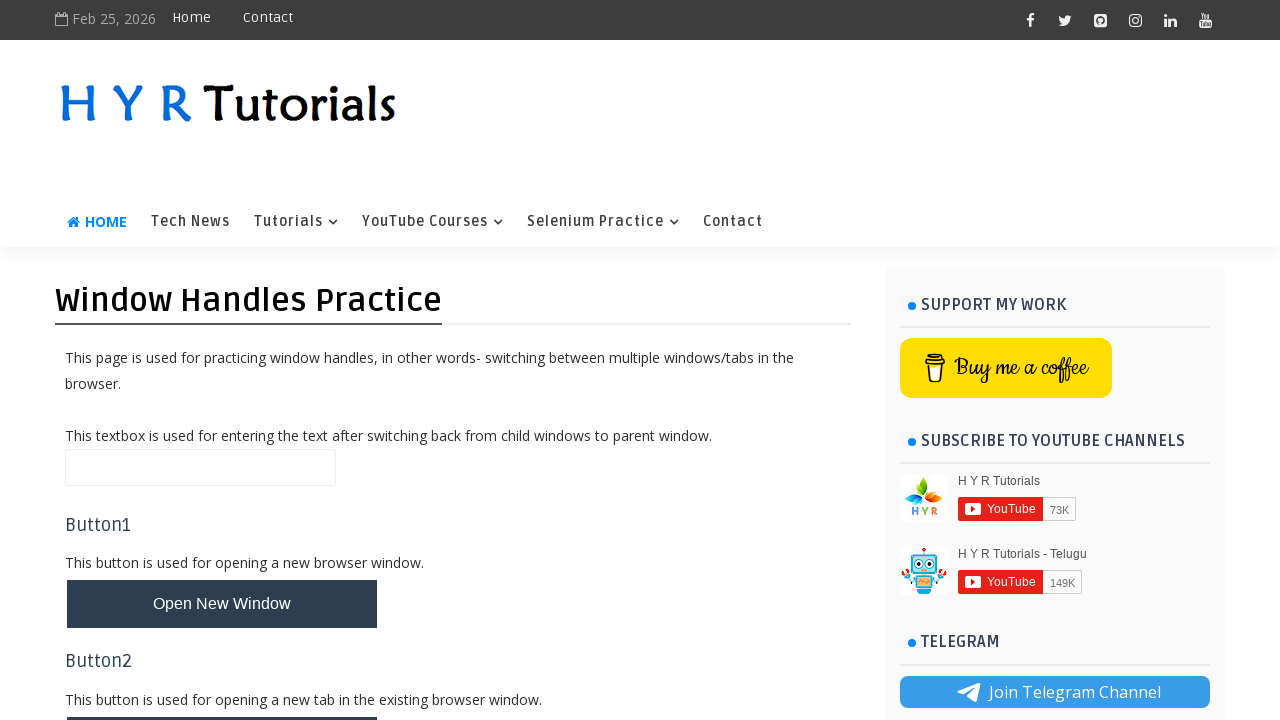

Clicked button to open new window/tab at (222, 604) on #newWindowBtn
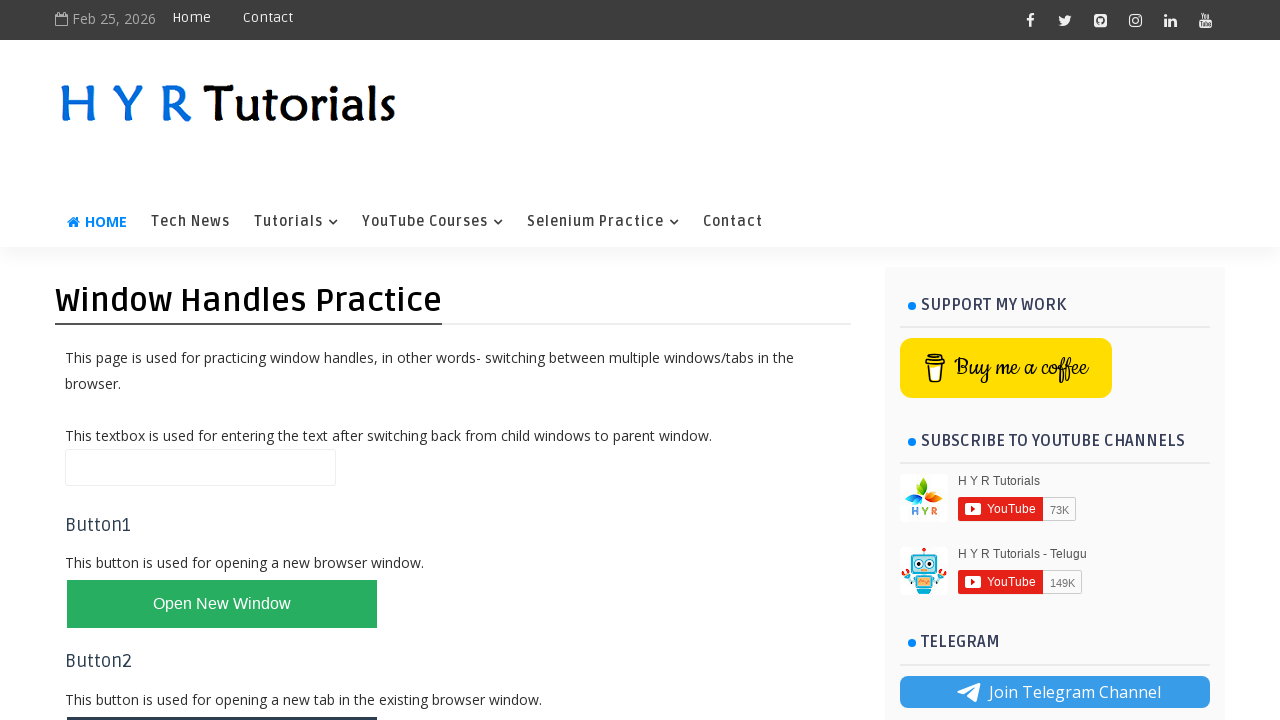

New window/tab opened and captured
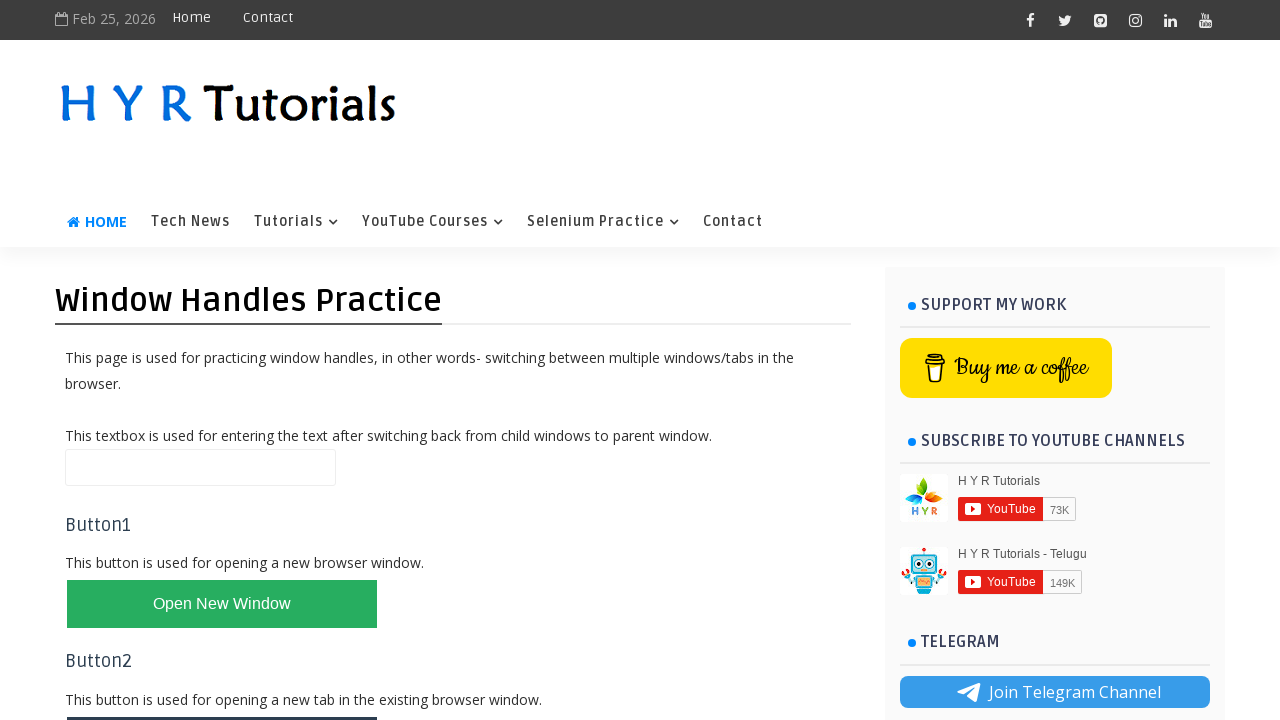

New page loaded successfully
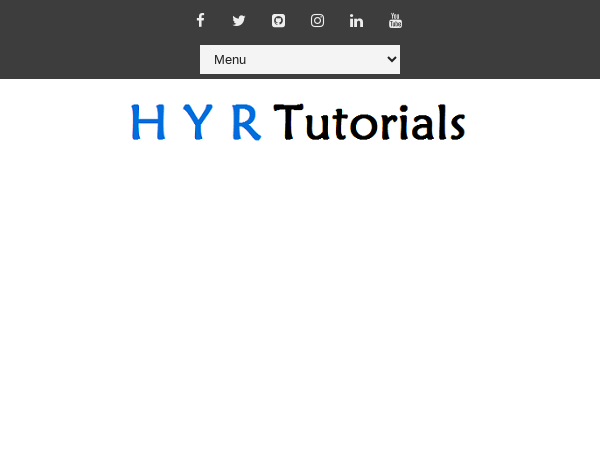

Retrieved parent window title: Window Handles Practice - H Y R Tutorials
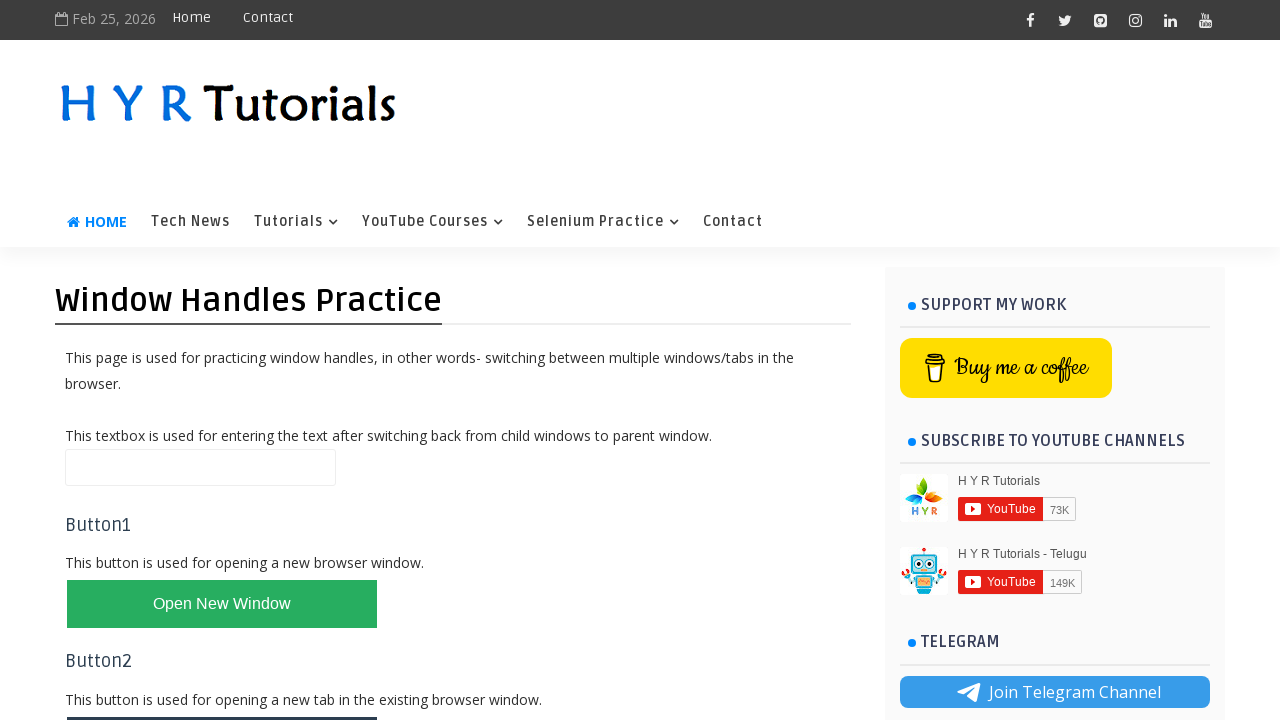

Retrieved new window title: Basic Controls - H Y R Tutorials
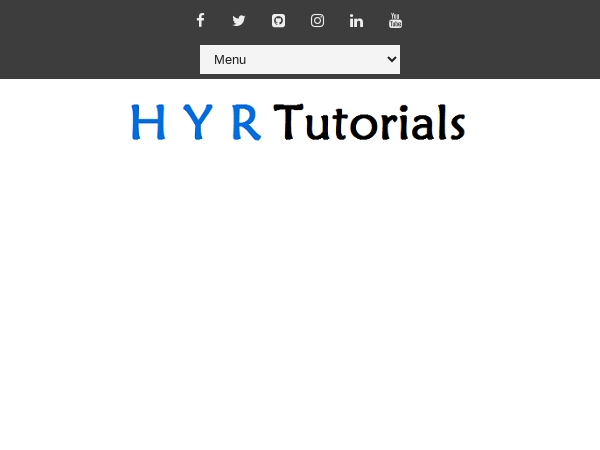

Clicked button to open another window/tab at (222, 604) on #newWindowBtn
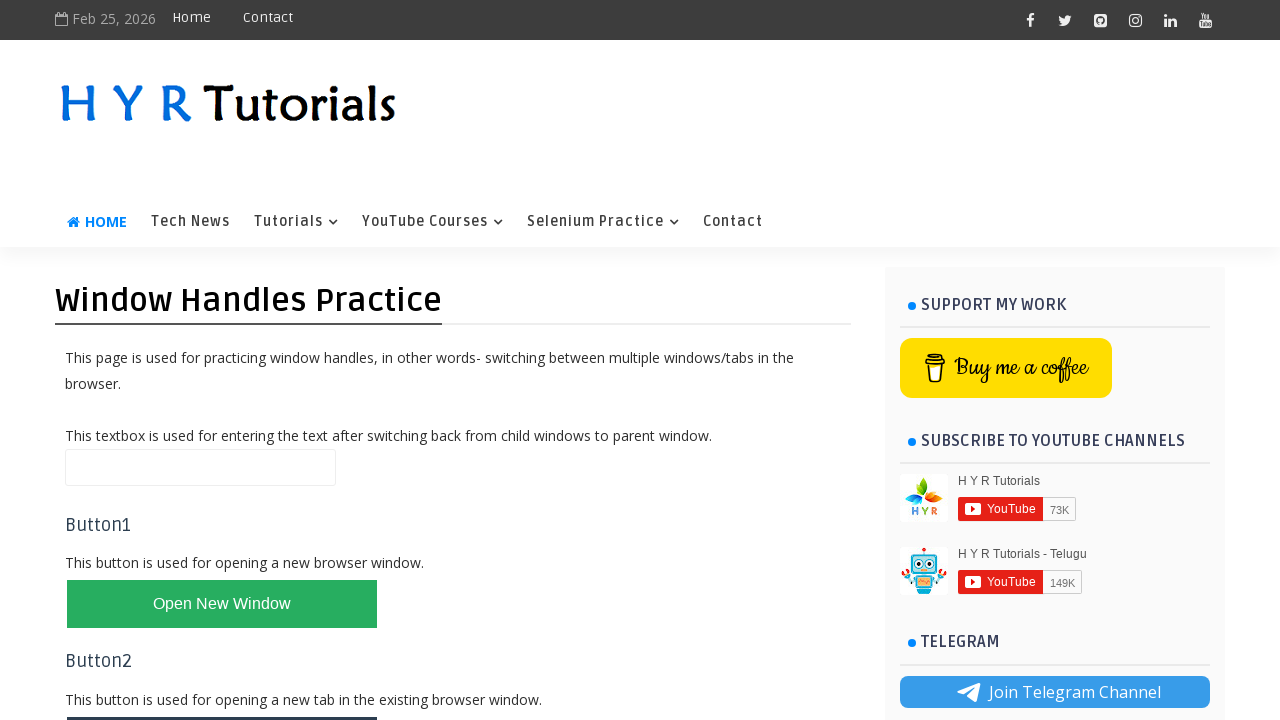

Another window/tab opened and captured
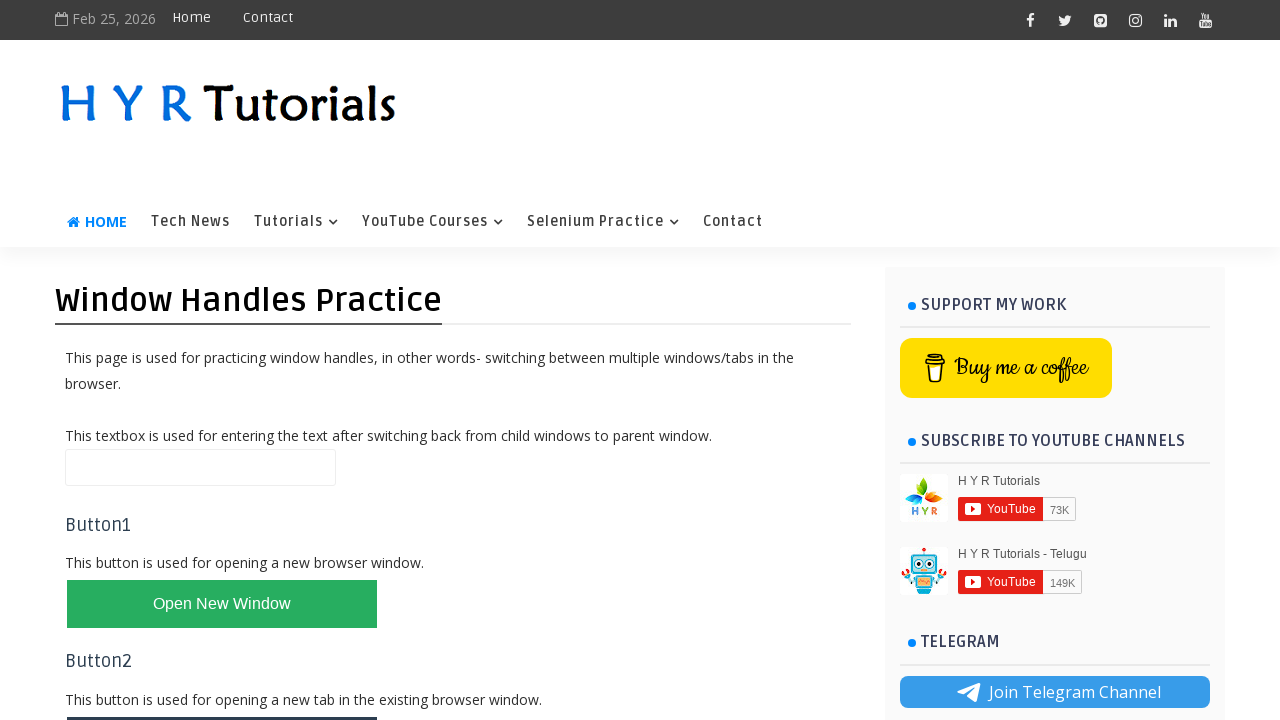

Another page loaded successfully
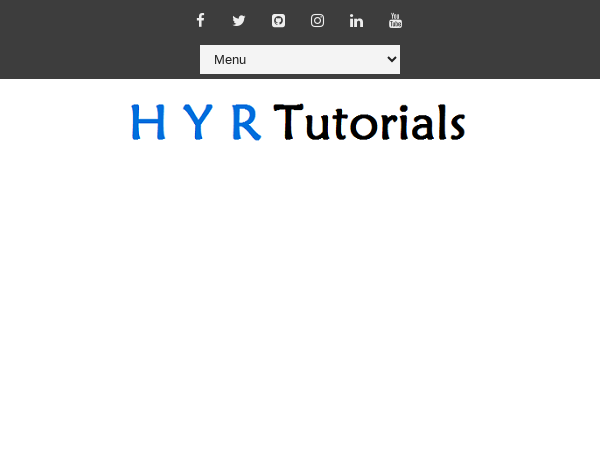

Retrieved all pages in context: 3 windows found
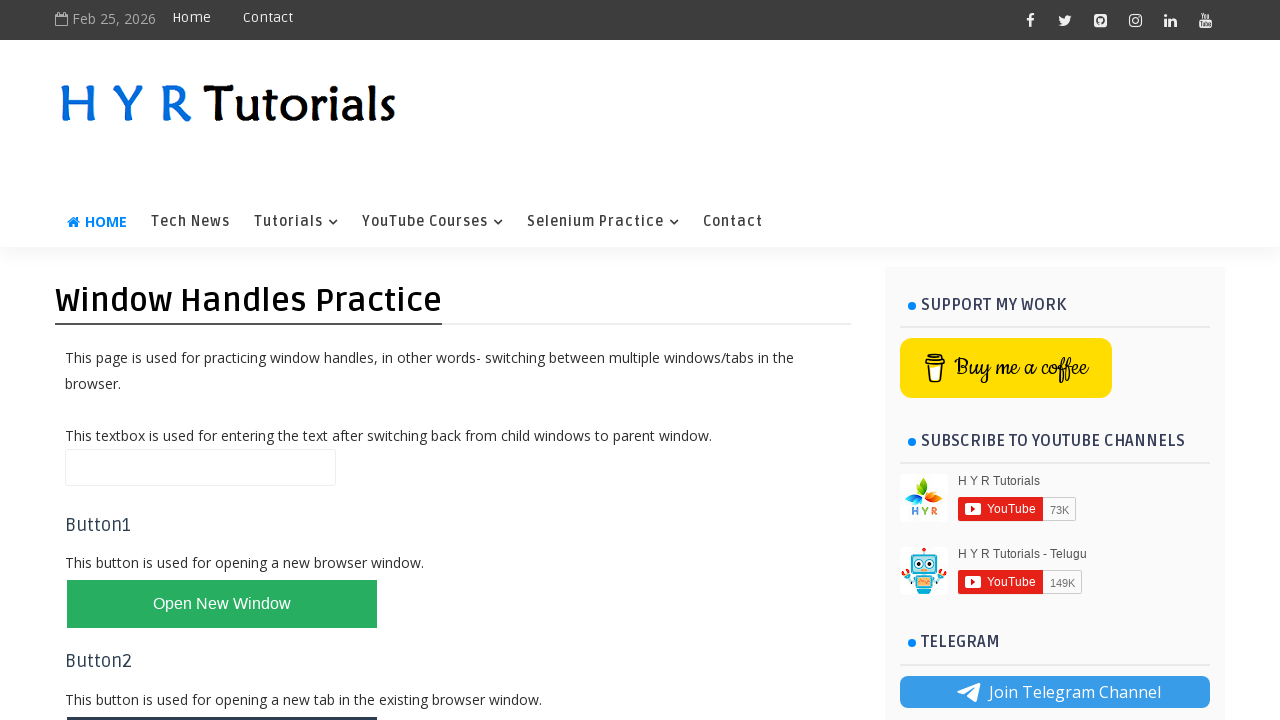

Retrieved window title: Window Handles Practice - H Y R Tutorials
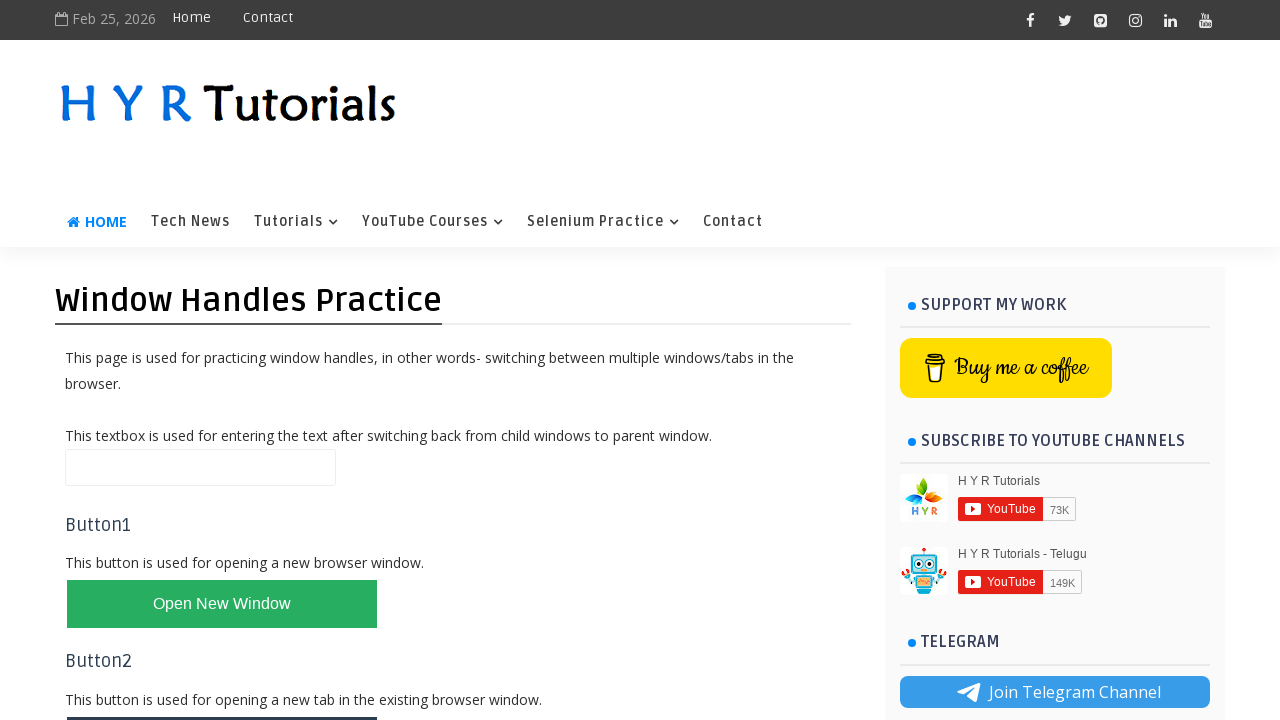

Retrieved window title: Basic Controls - H Y R Tutorials
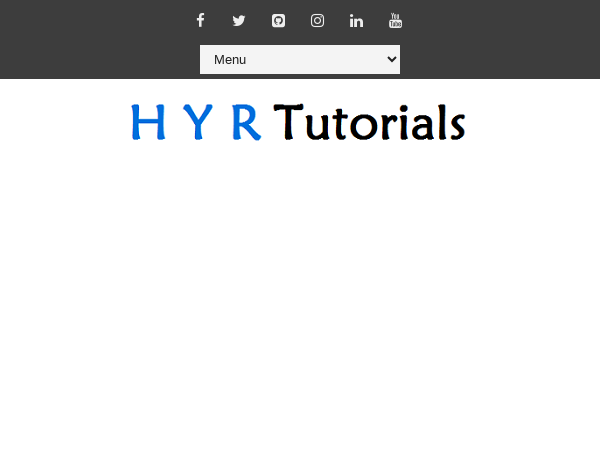

Retrieved window title: Basic Controls - H Y R Tutorials
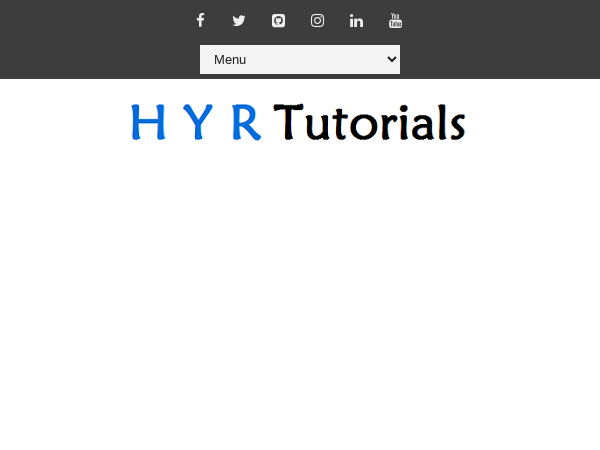

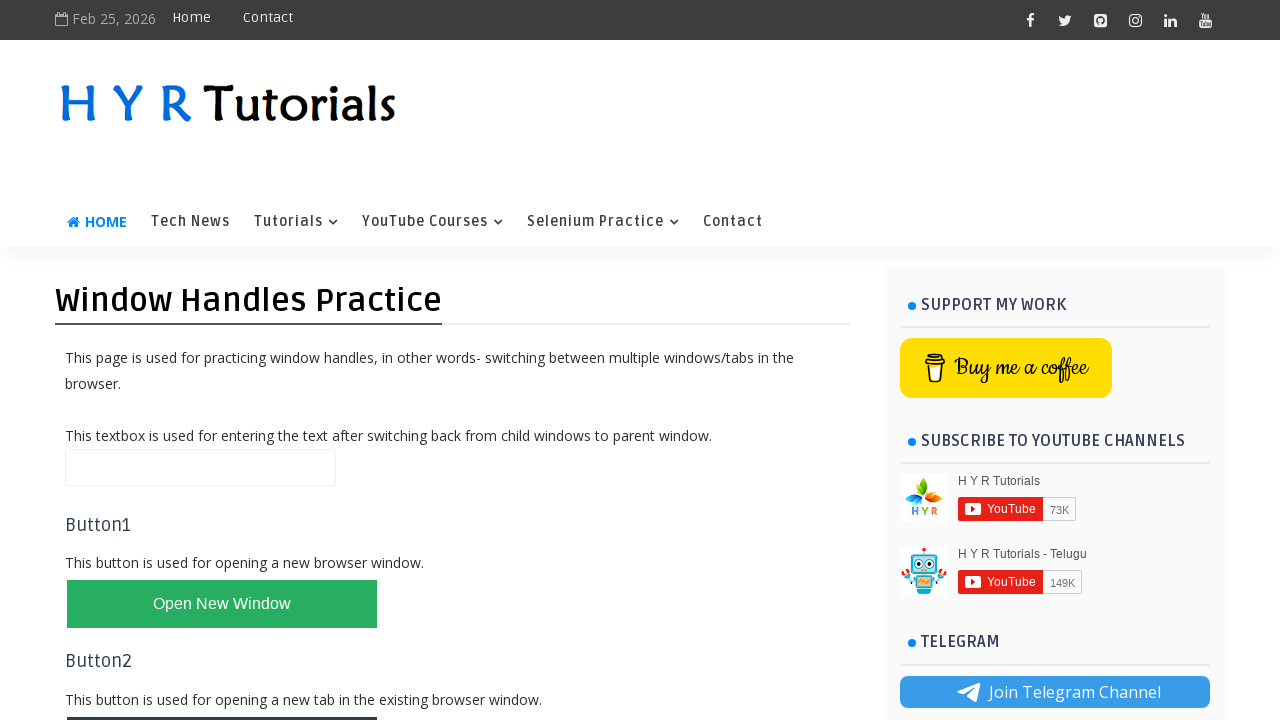